Tests iframe functionality by navigating to Frames page, switching to iframe, verifying text content, then switching back to default content

Starting URL: http://practice.cydeo.com/

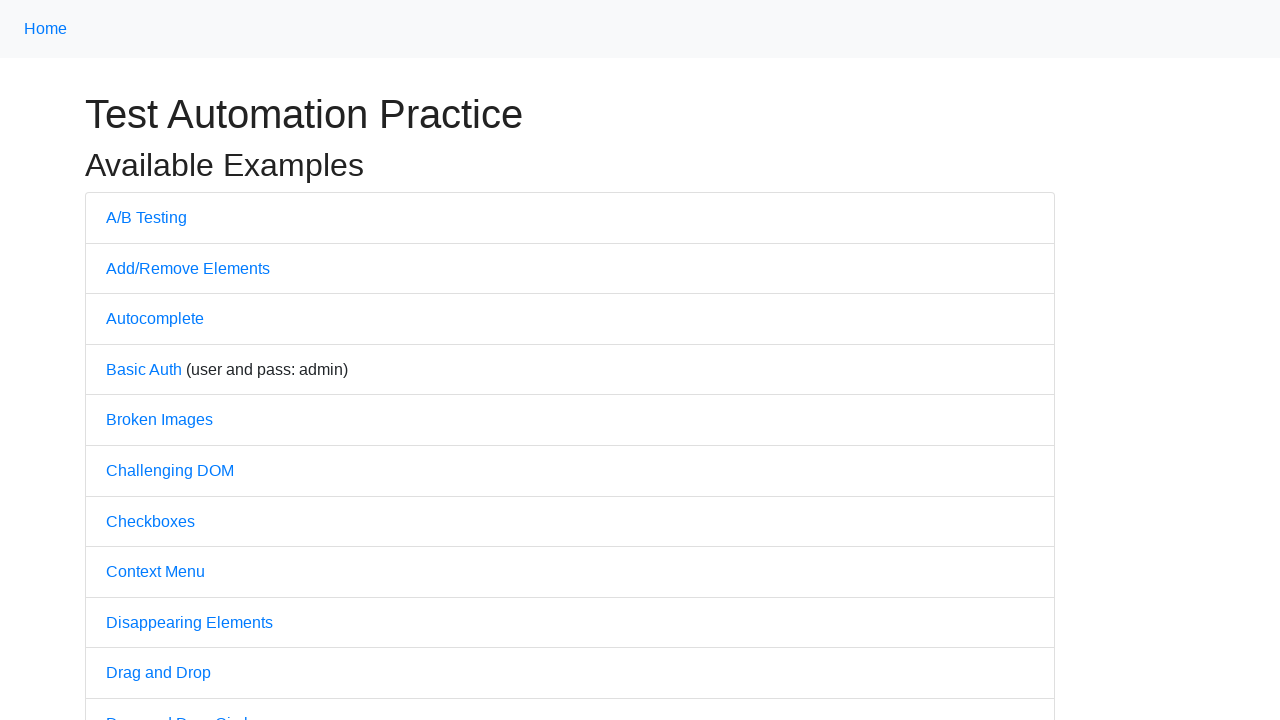

Clicked on Frames link at (133, 361) on xpath=//div[@id='content']//a[text()='Frames']
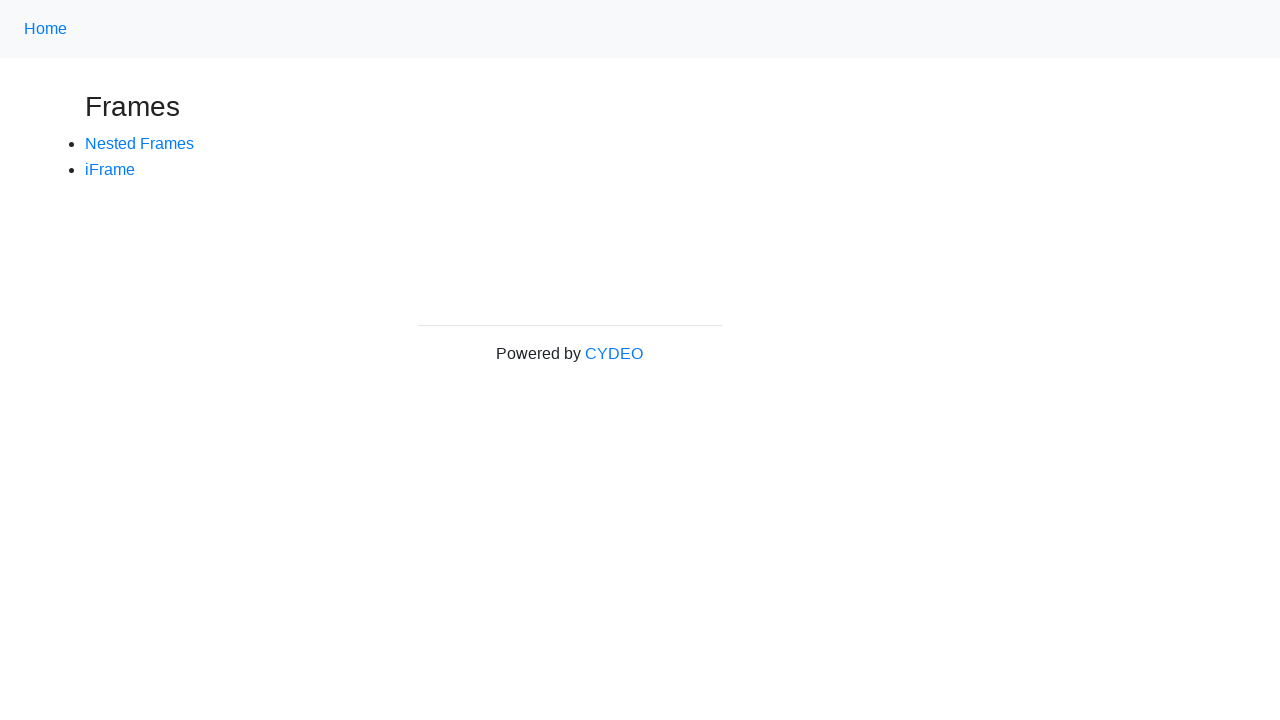

Clicked on iFrame link at (110, 169) on text=iFrame
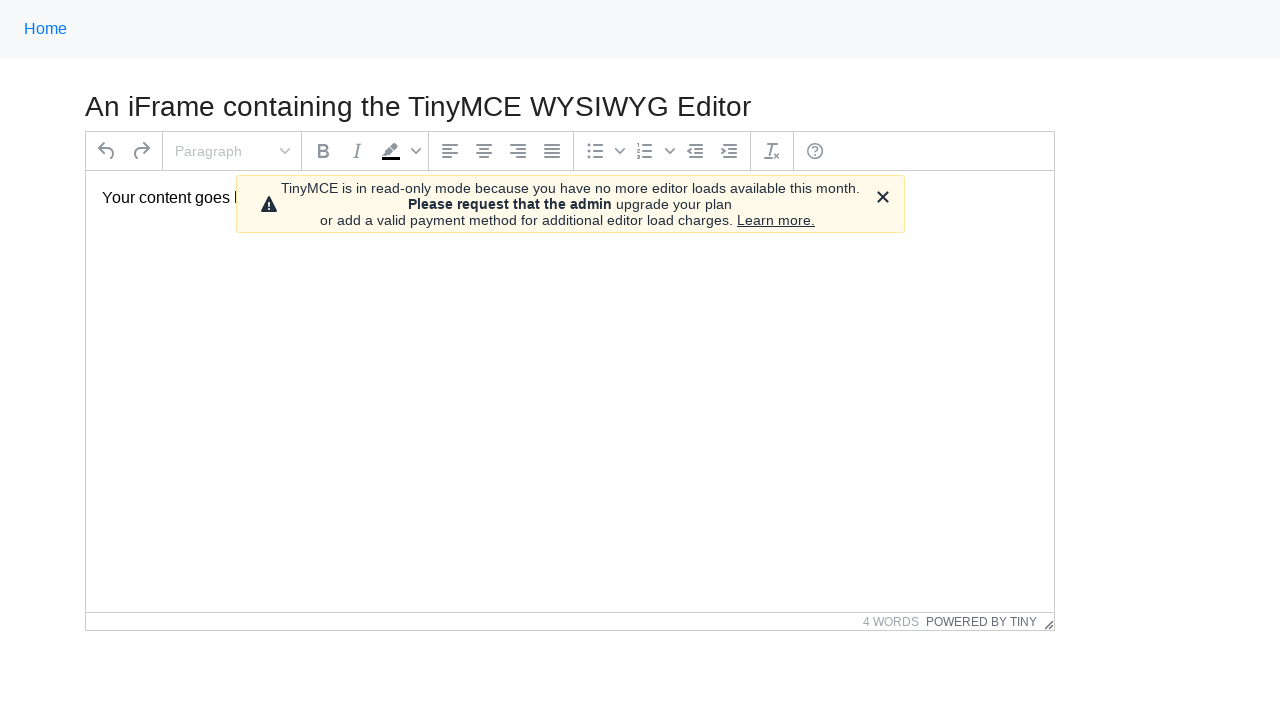

Located iframe with id mce_0_ifr
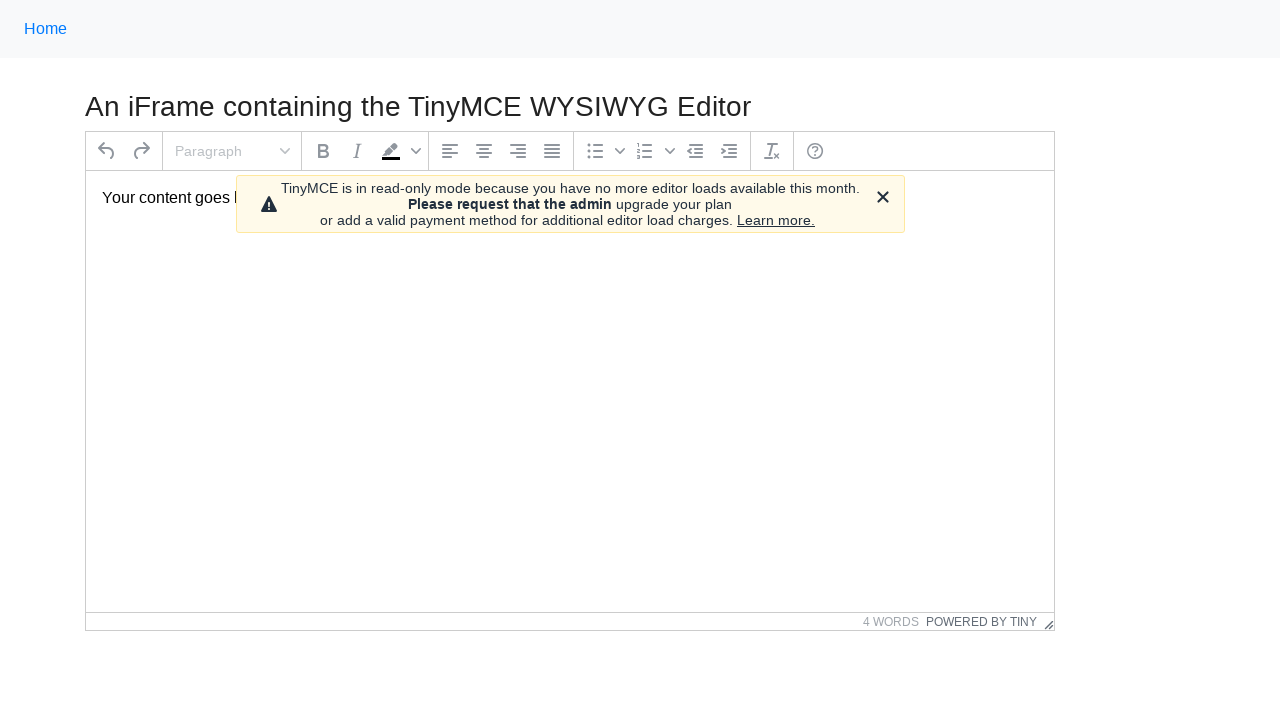

Located text element inside iframe body
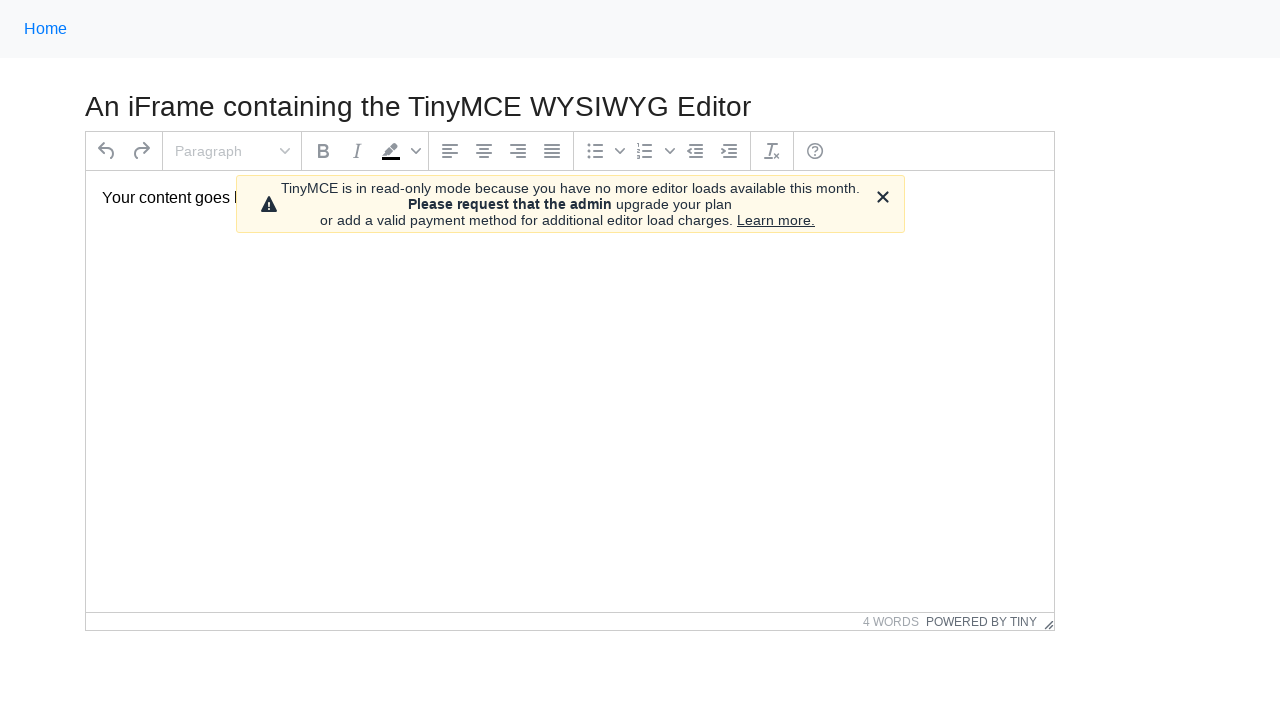

Waited 1000ms for iframe to fully load
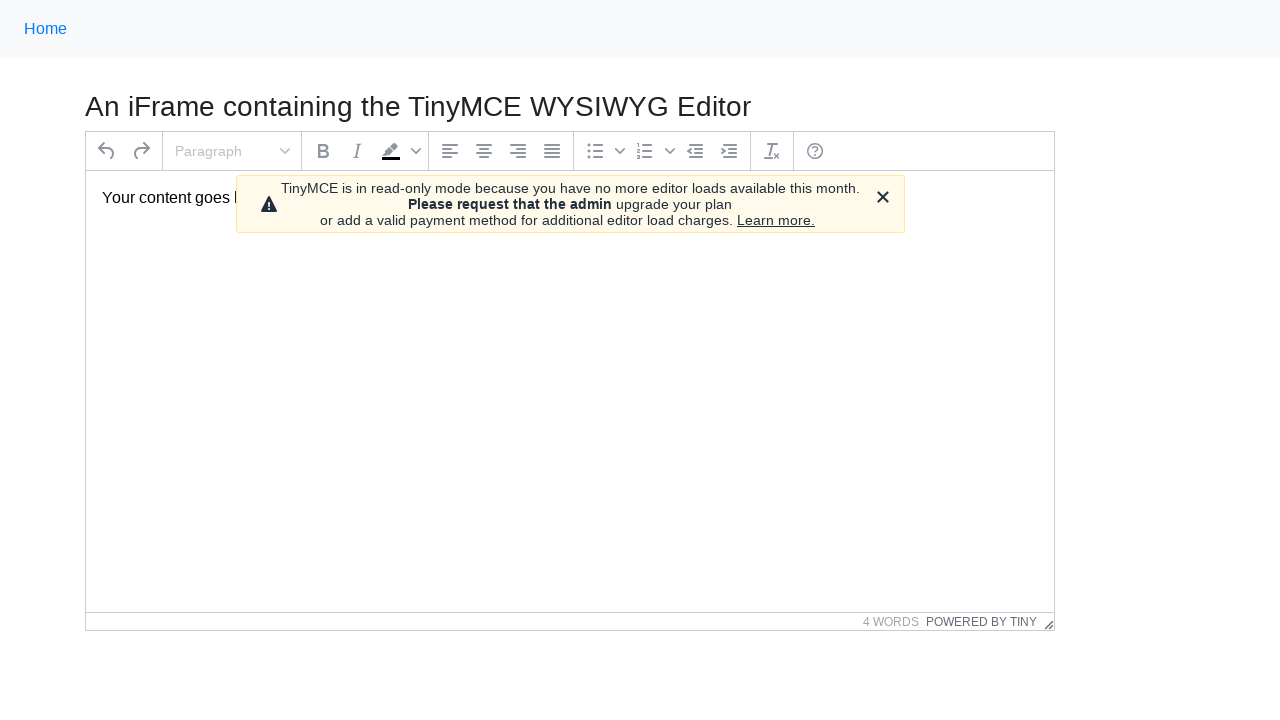

Located header text element in default content
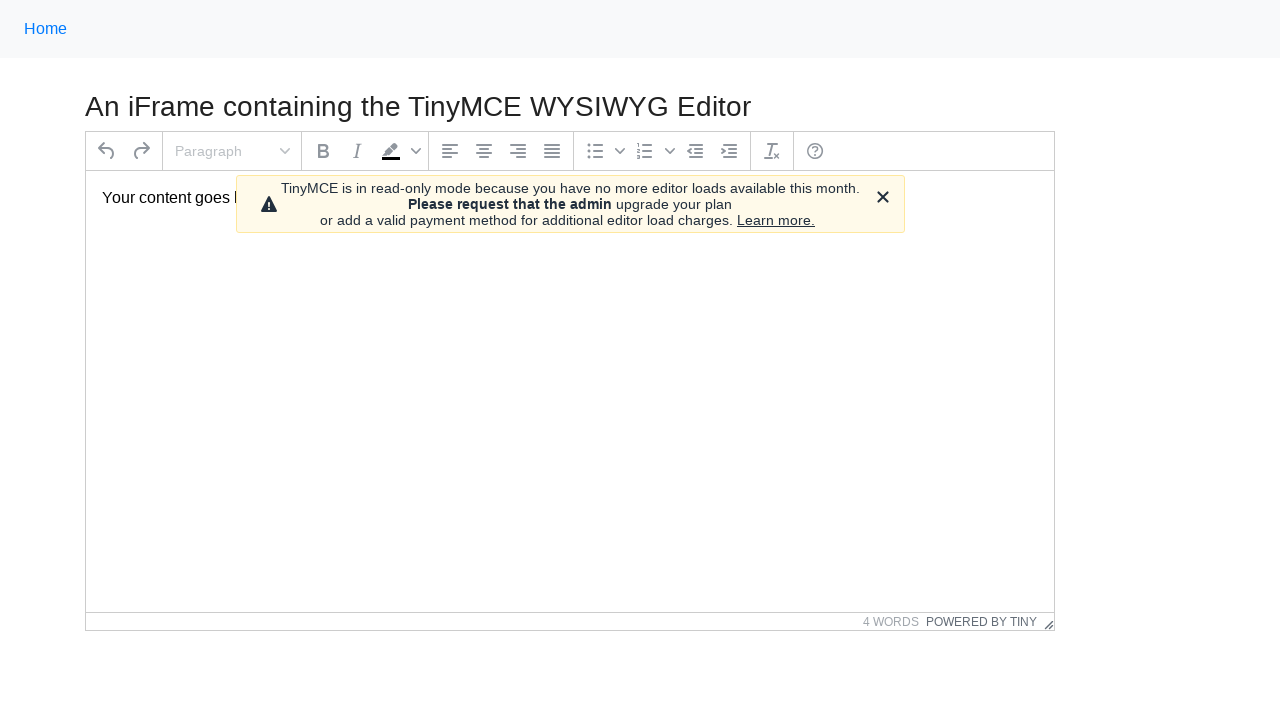

Waited for header text element to be visible
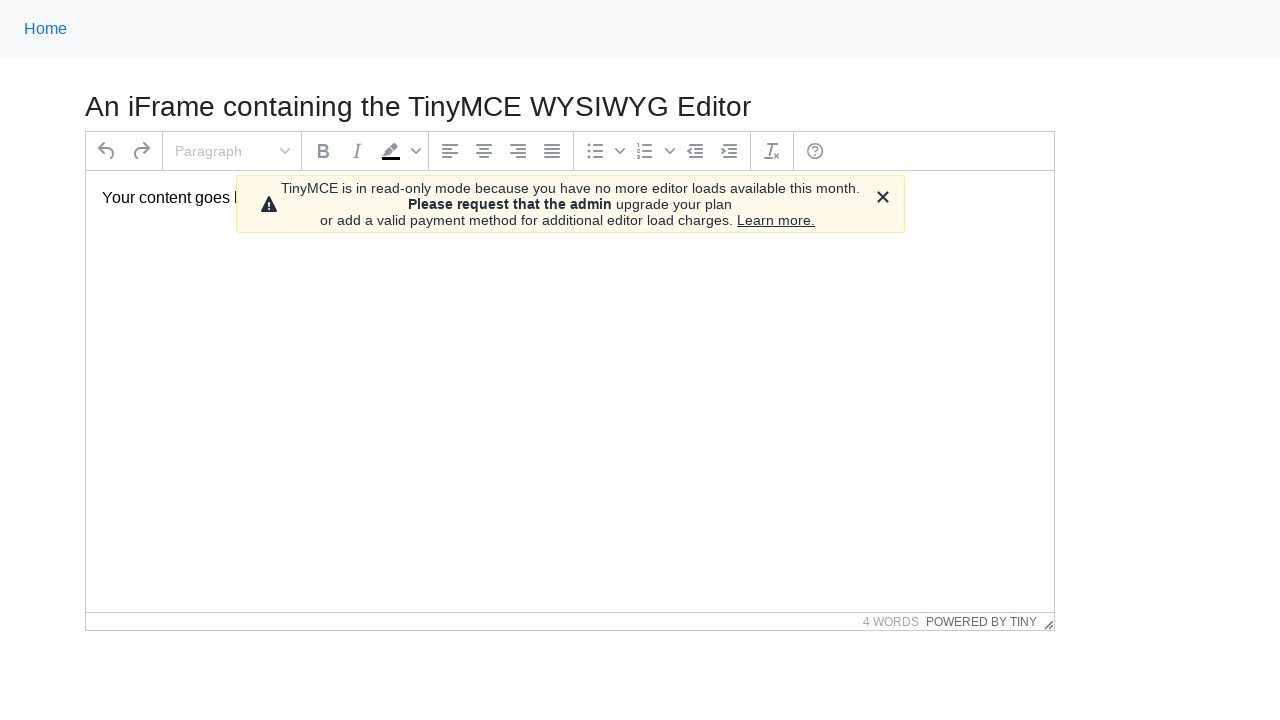

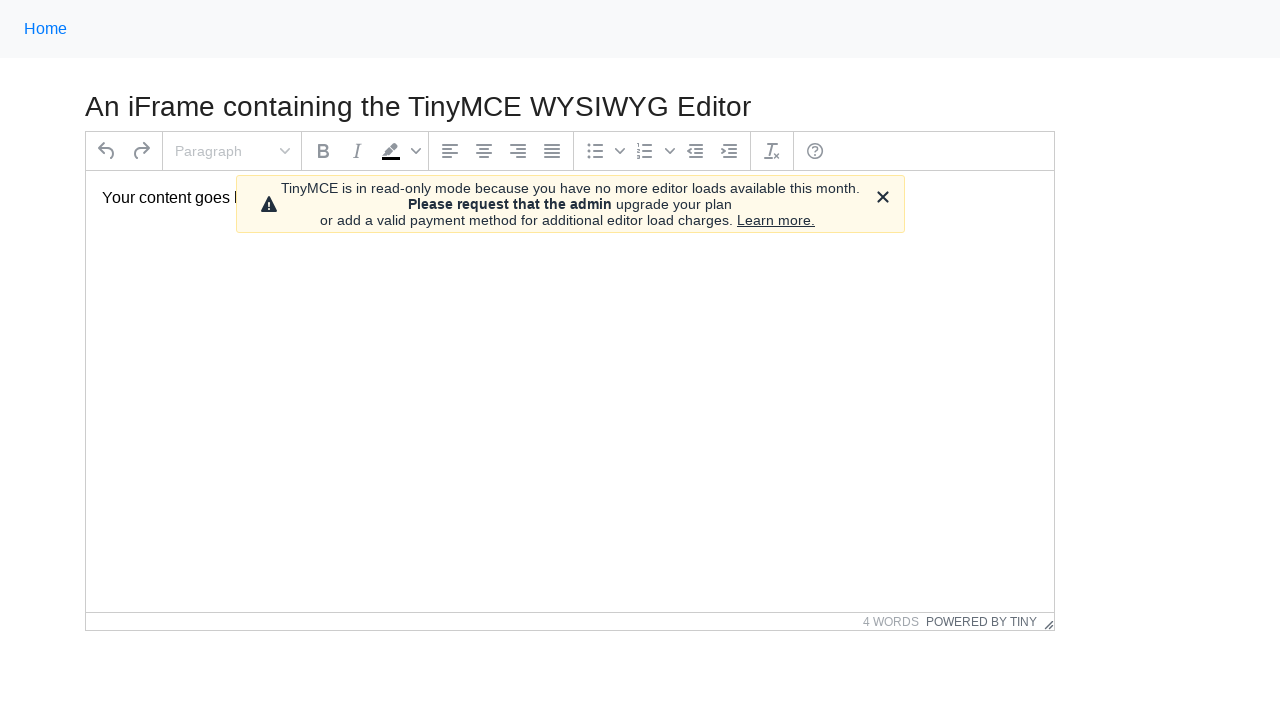